Tests dropdown selection functionality by selecting an option

Starting URL: http://the-internet.herokuapp.com/dropdown

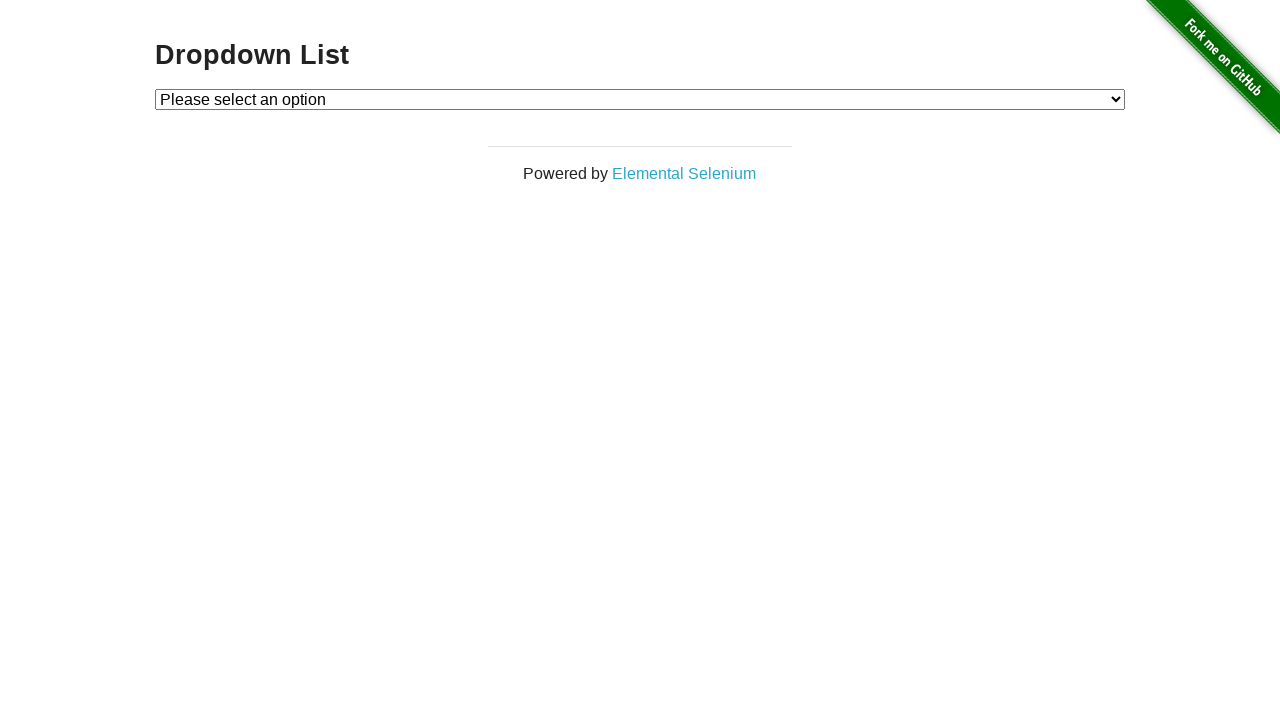

Navigated to dropdown test page
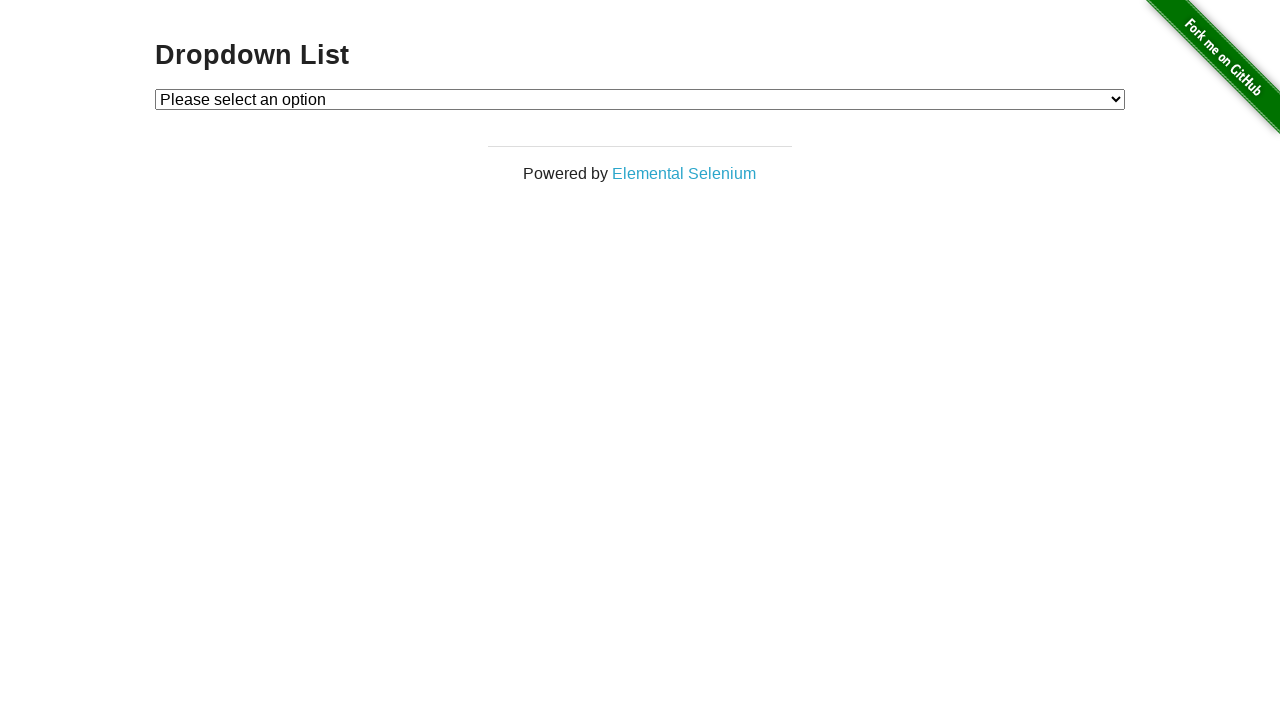

Selected option 1 from dropdown menu on //*[@id='dropdown']
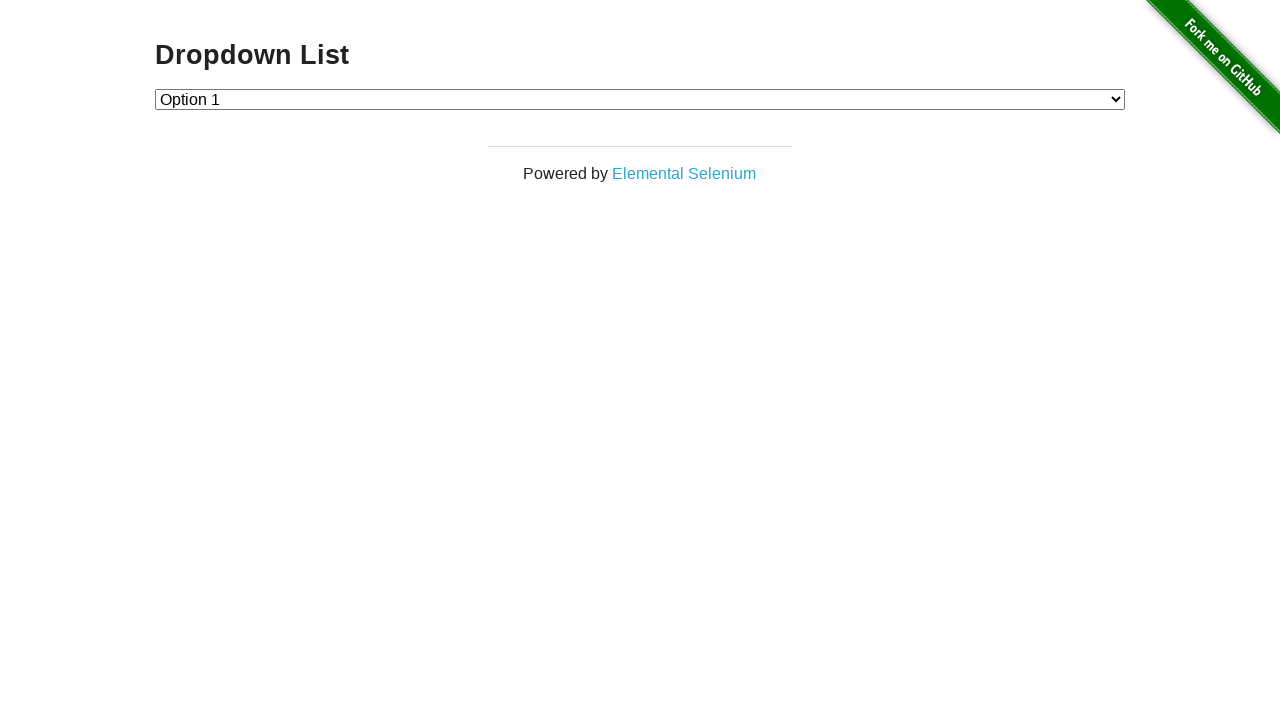

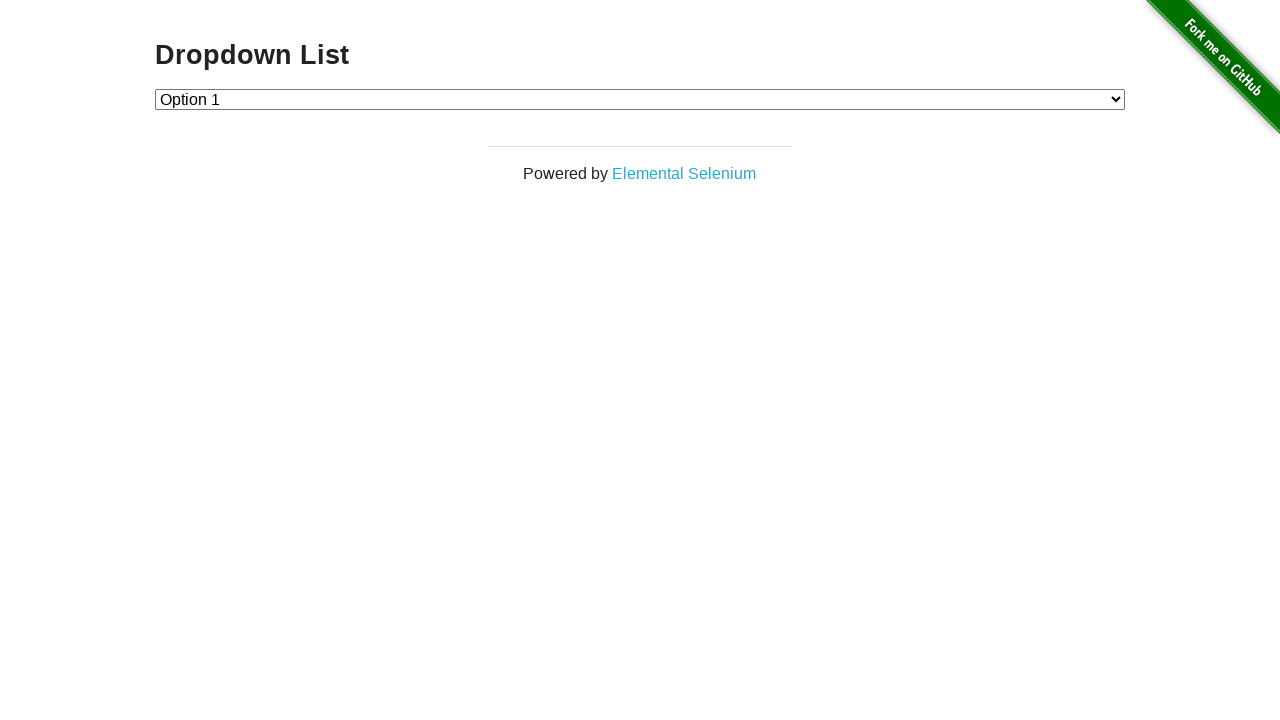